Navigates to AutomationTalks website and verifies the page loads by checking the title

Starting URL: https://automationtalks.com/

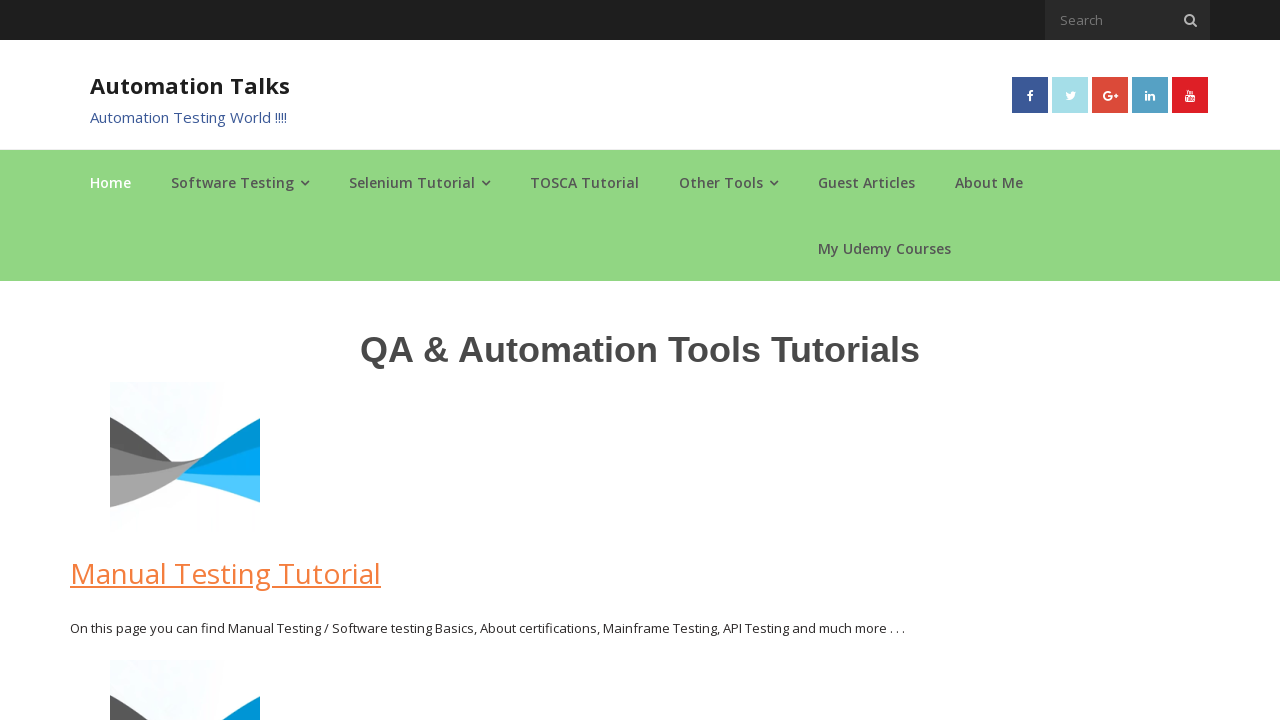

Navigated to https://automationtalks.com/
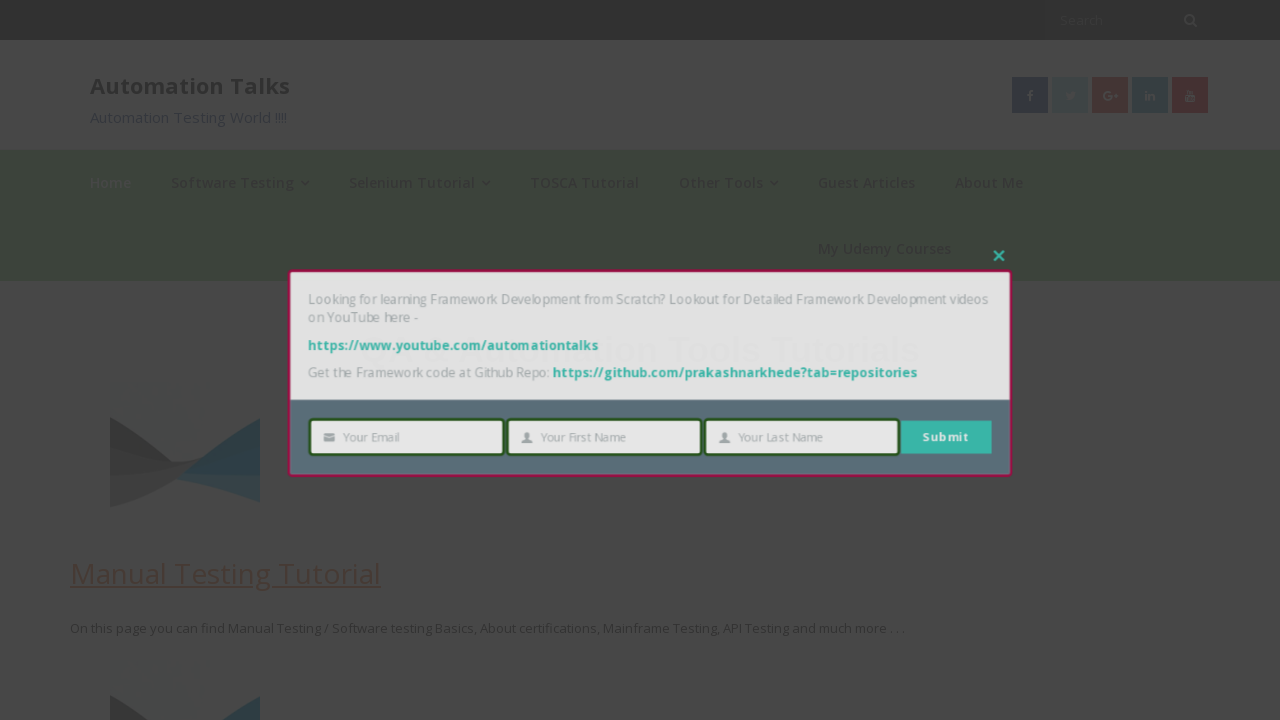

Page fully loaded (domcontentloaded state reached)
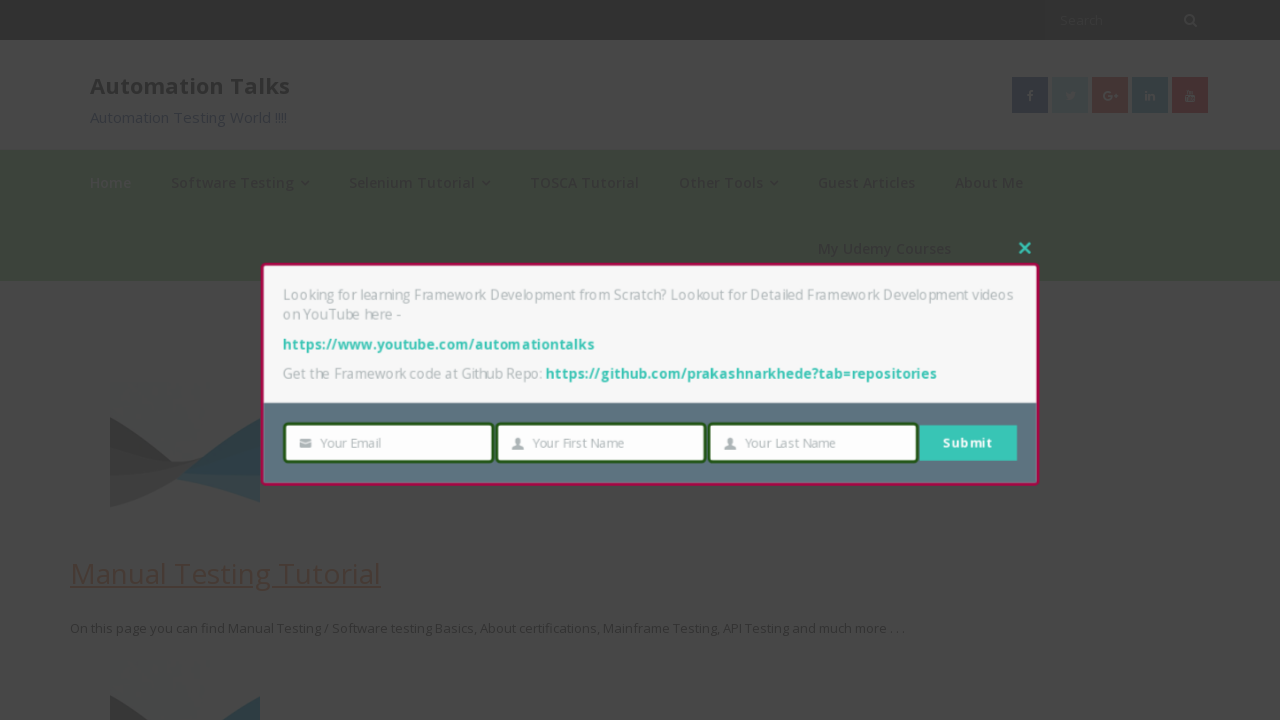

Retrieved page title: 'AutomationTalks - Learn Automation Testing'
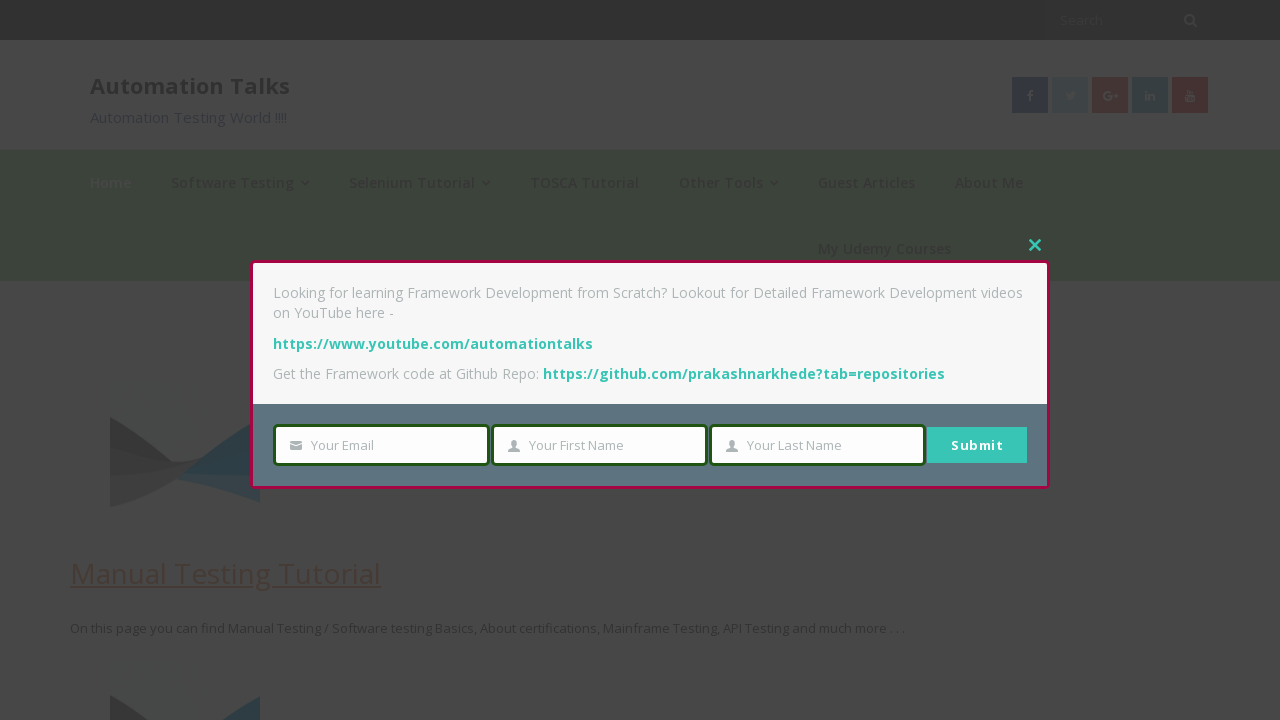

Verified page title is not empty and exists
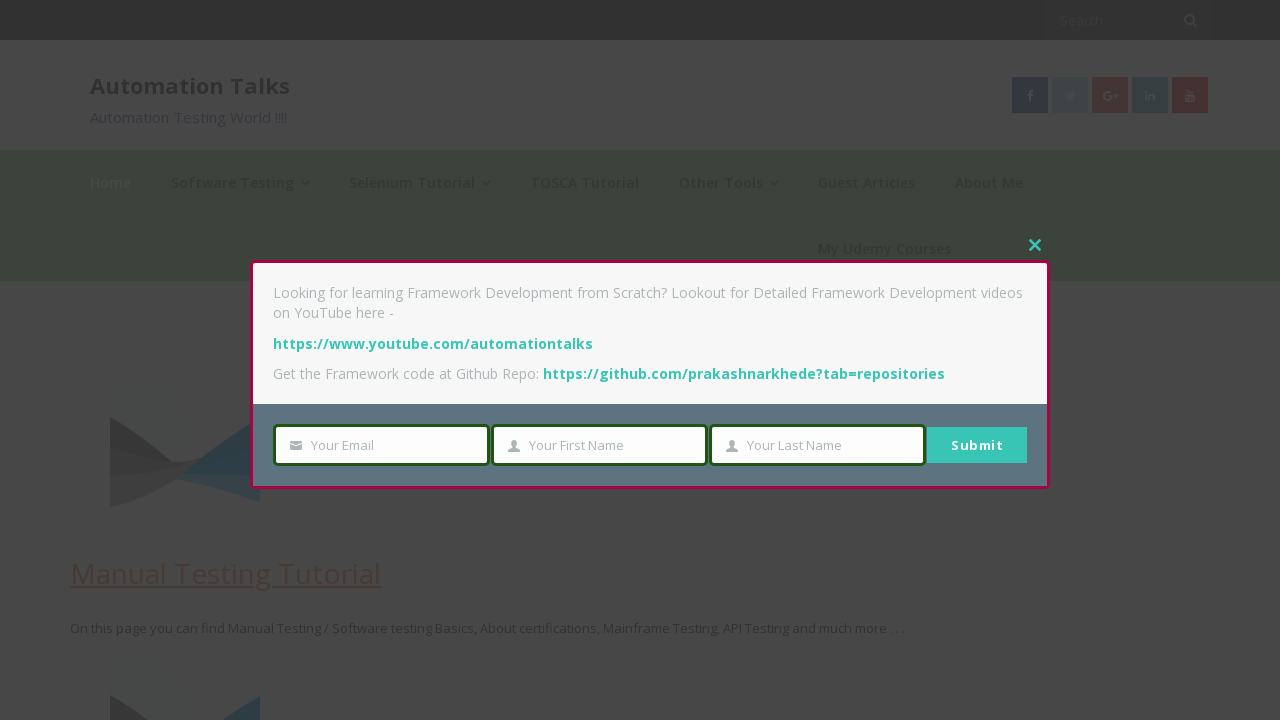

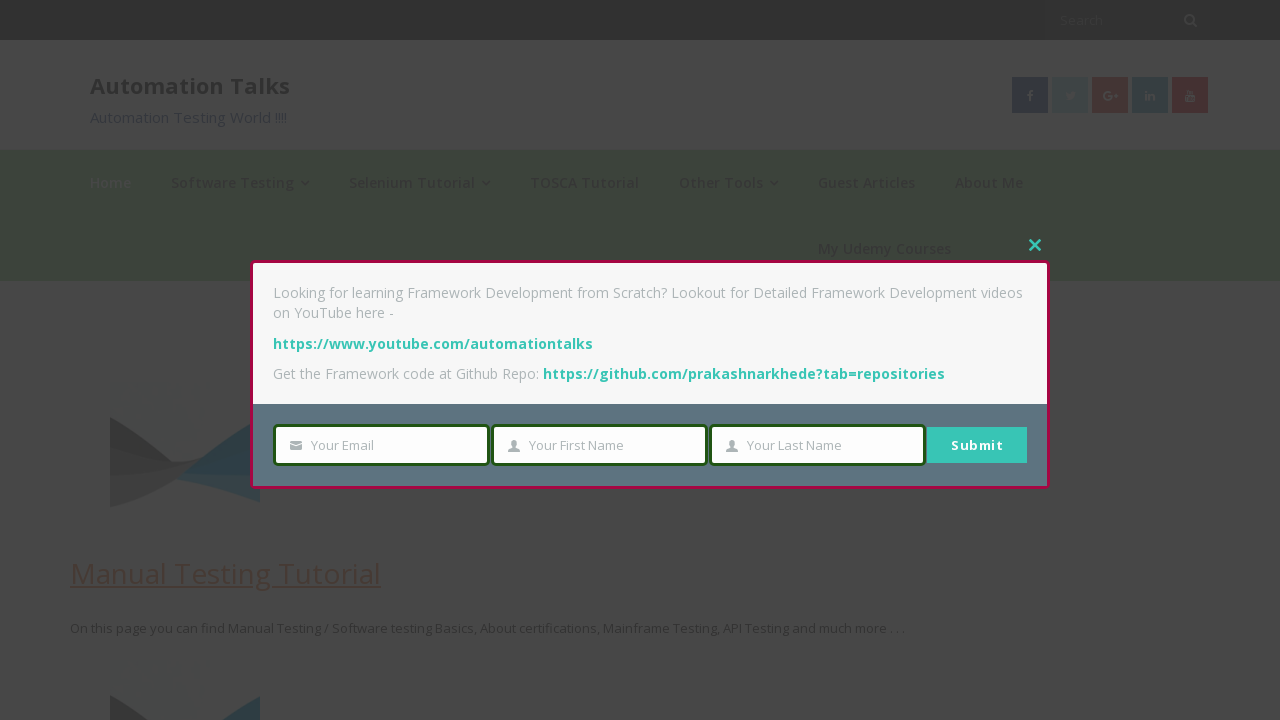